Tests drag and drop functionality on jQuery UI demo page by dragging an element from source to target location

Starting URL: http://jqueryui.com/droppable/

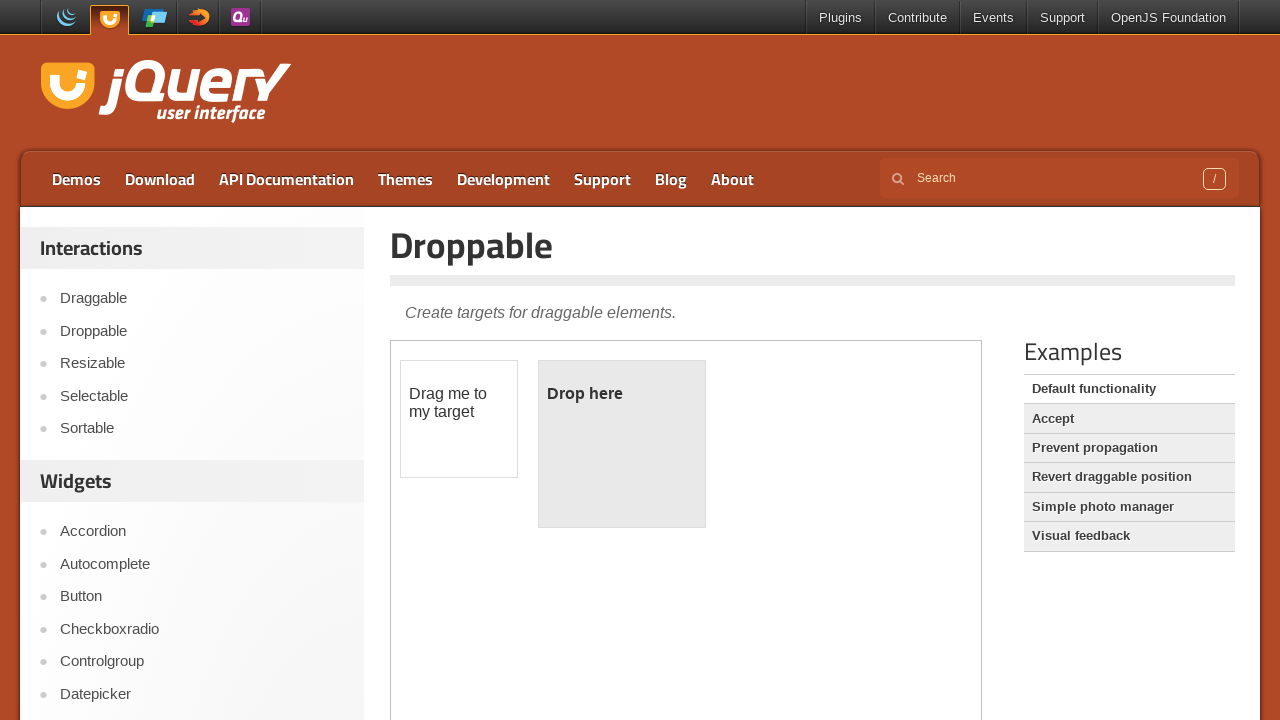

Located and switched to the iframe containing the drag and drop demo
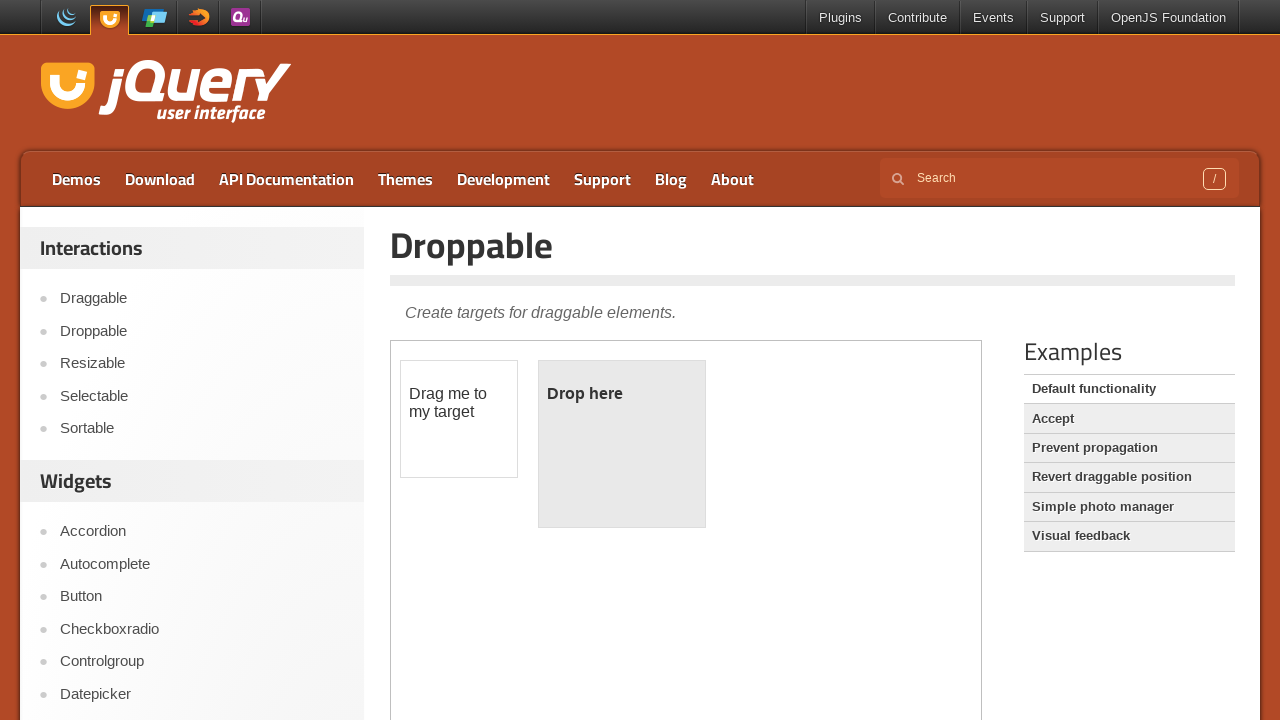

Located the draggable element (#draggable)
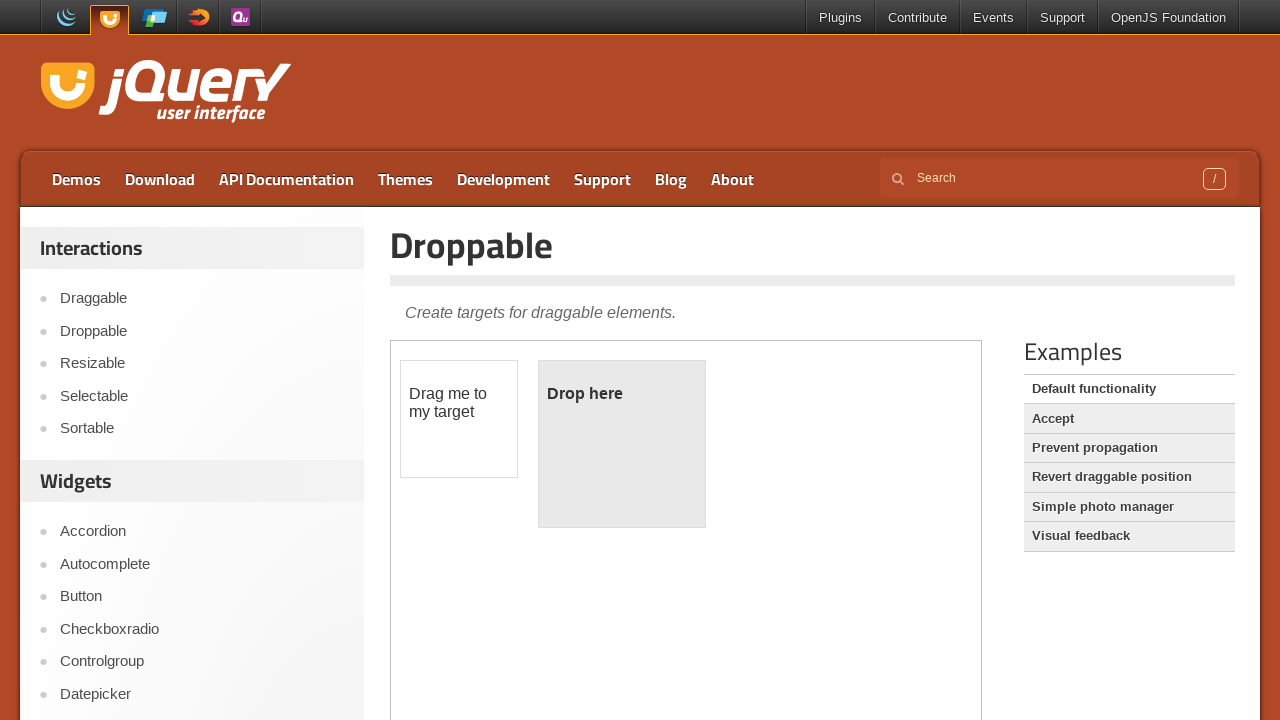

Located the droppable target element (#droppable)
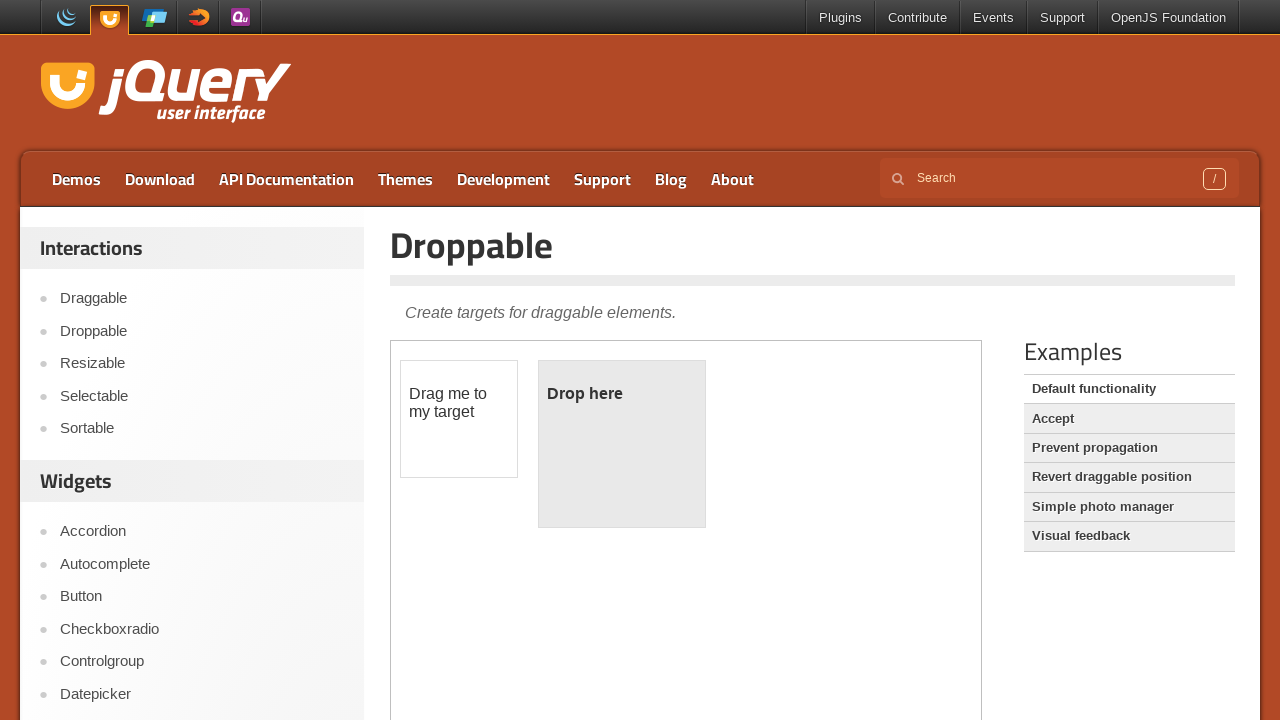

Performed drag and drop action from draggable element to droppable target at (622, 444)
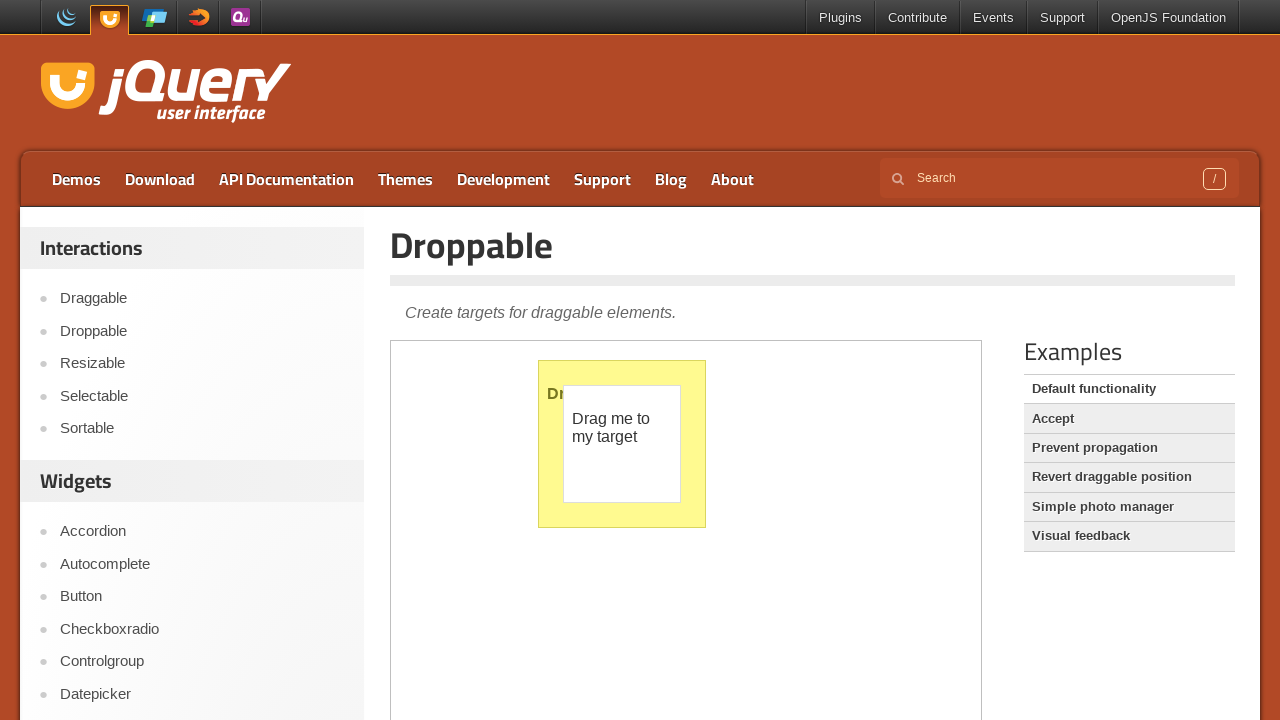

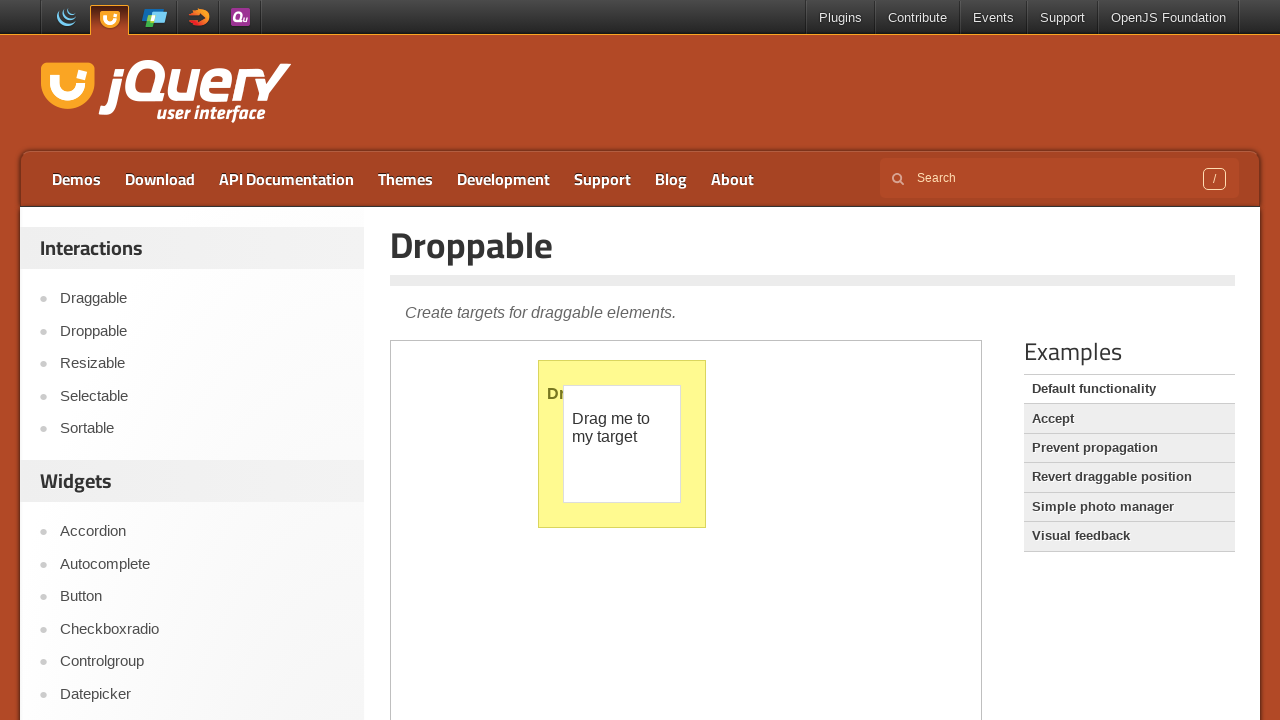